Tests double-click functionality on a sample website by performing a double-click action on a designated button

Starting URL: https://artoftesting.com/sampleSiteForSelenium

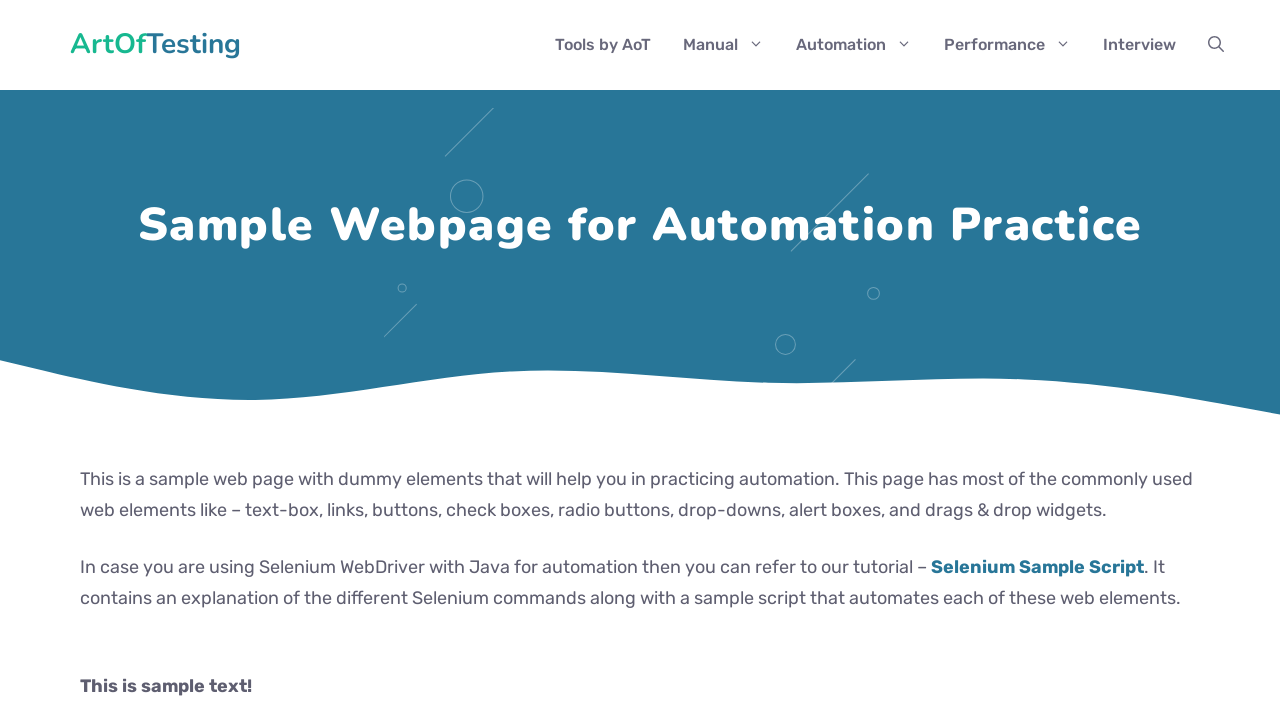

Navigated to sample website
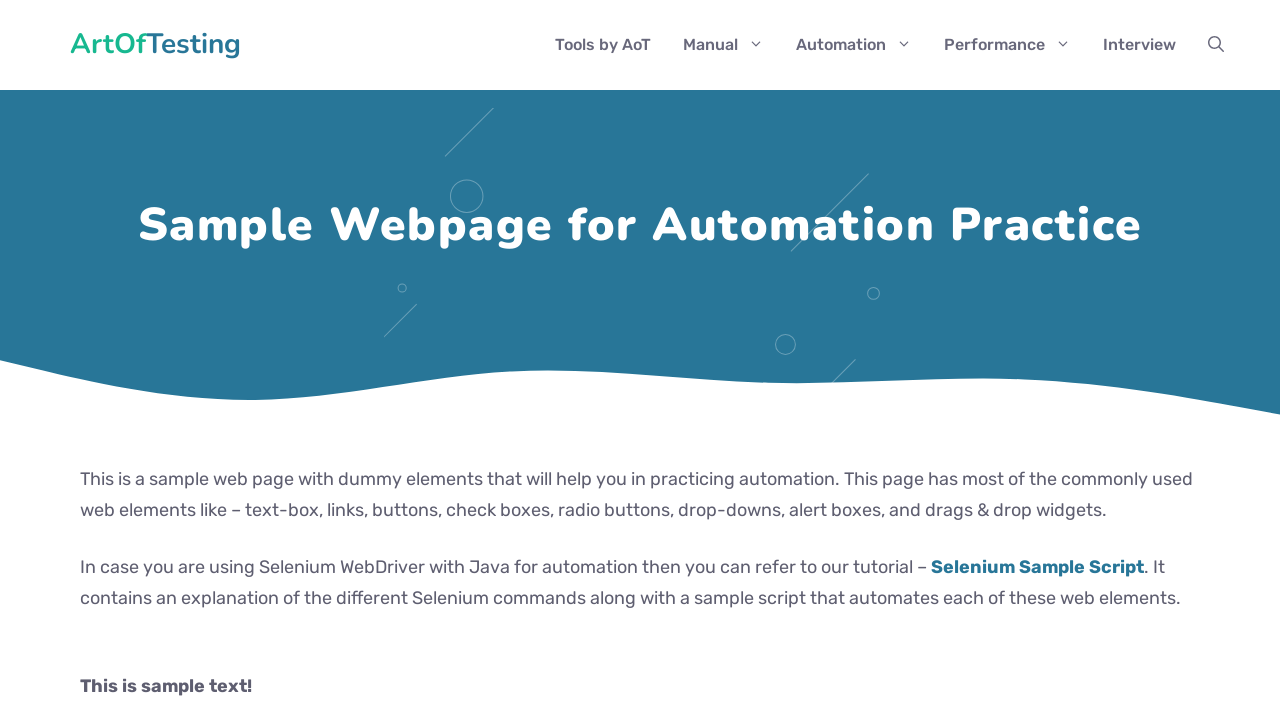

Double-clicked the double-click button at (242, 361) on #dblClkBtn
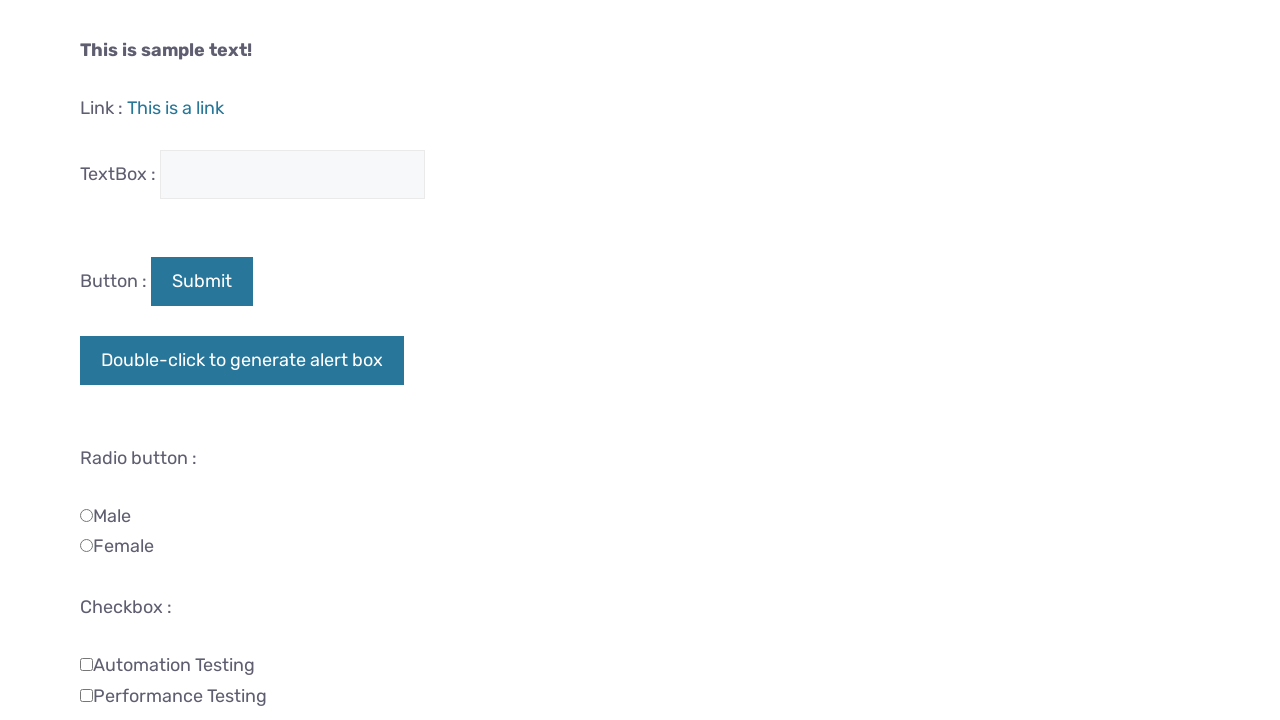

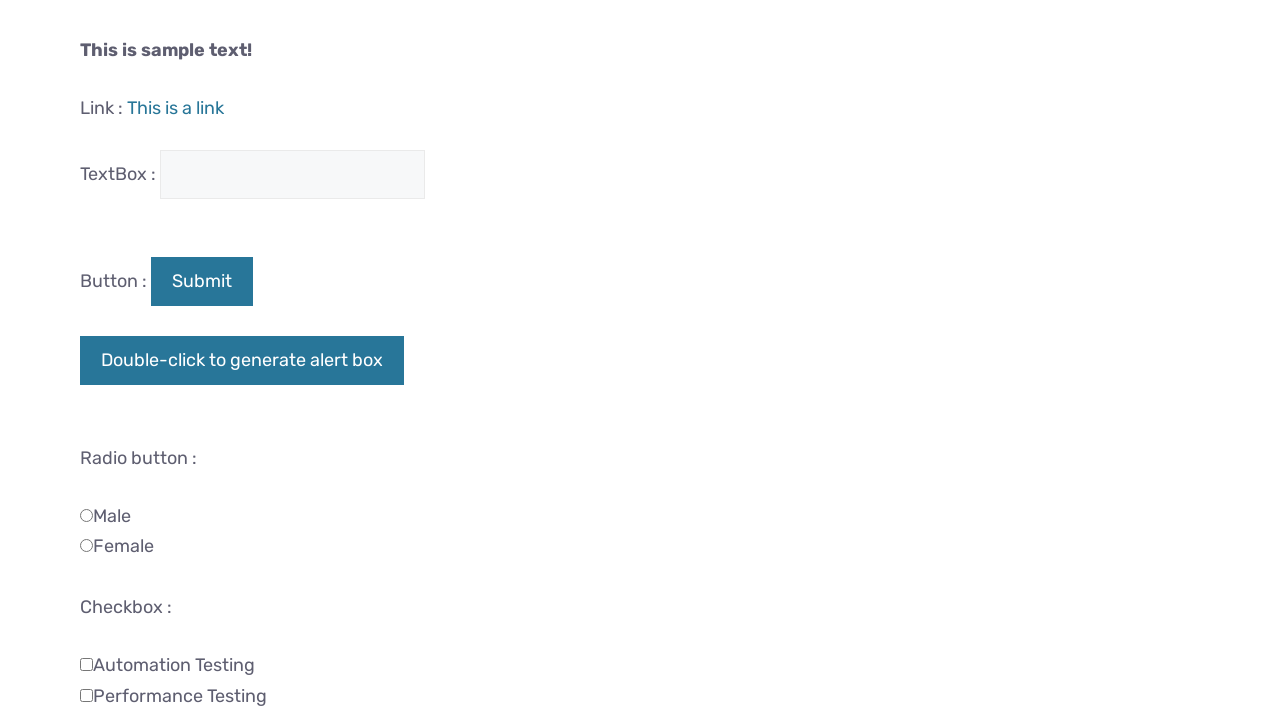